Navigates to MoneyControl mutual fund page, scrolls down the page, and waits for large cap fund table content to be visible.

Starting URL: https://www.moneycontrol.com/mutualfundindia/

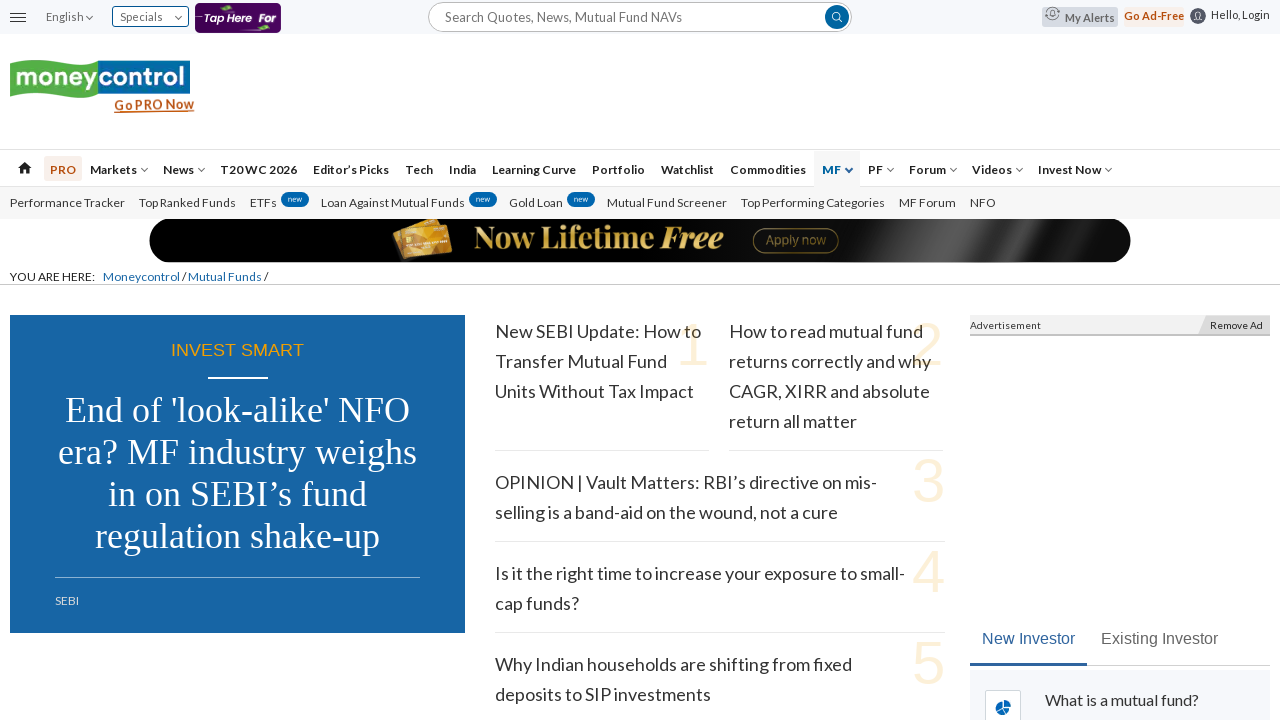

Pressed PageDown to scroll down the page
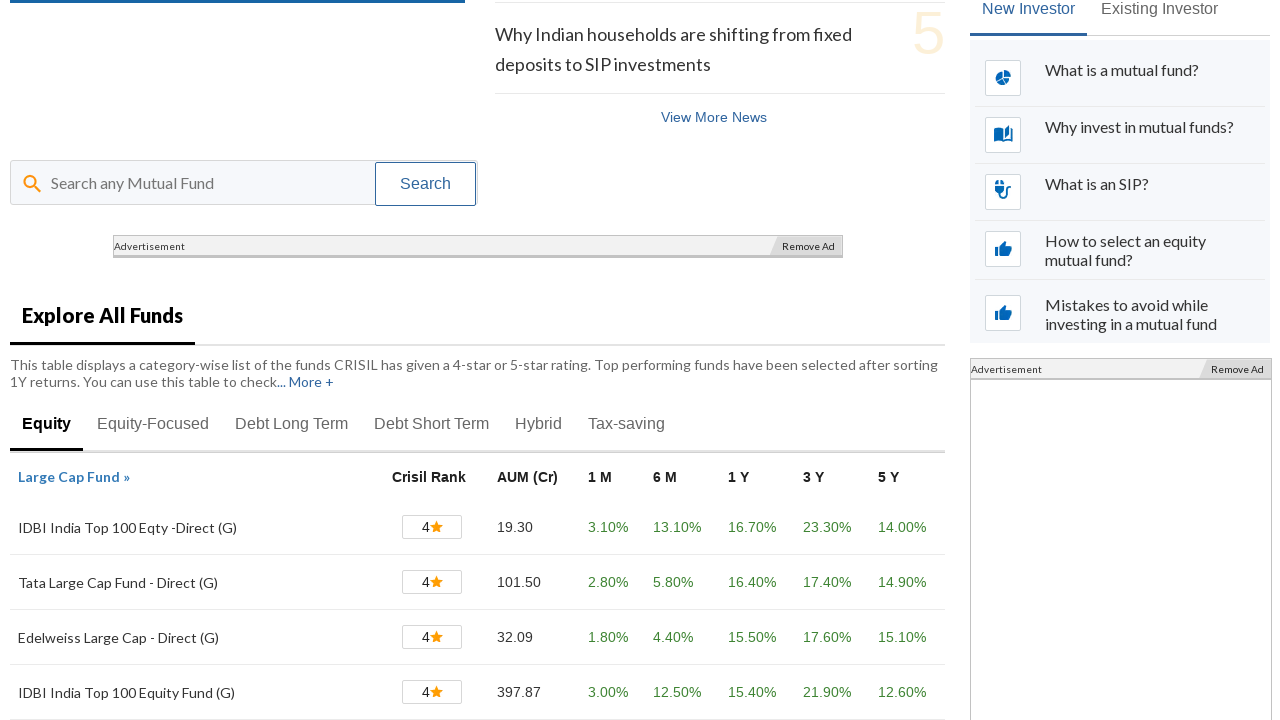

Pressed PageDown again to scroll further down
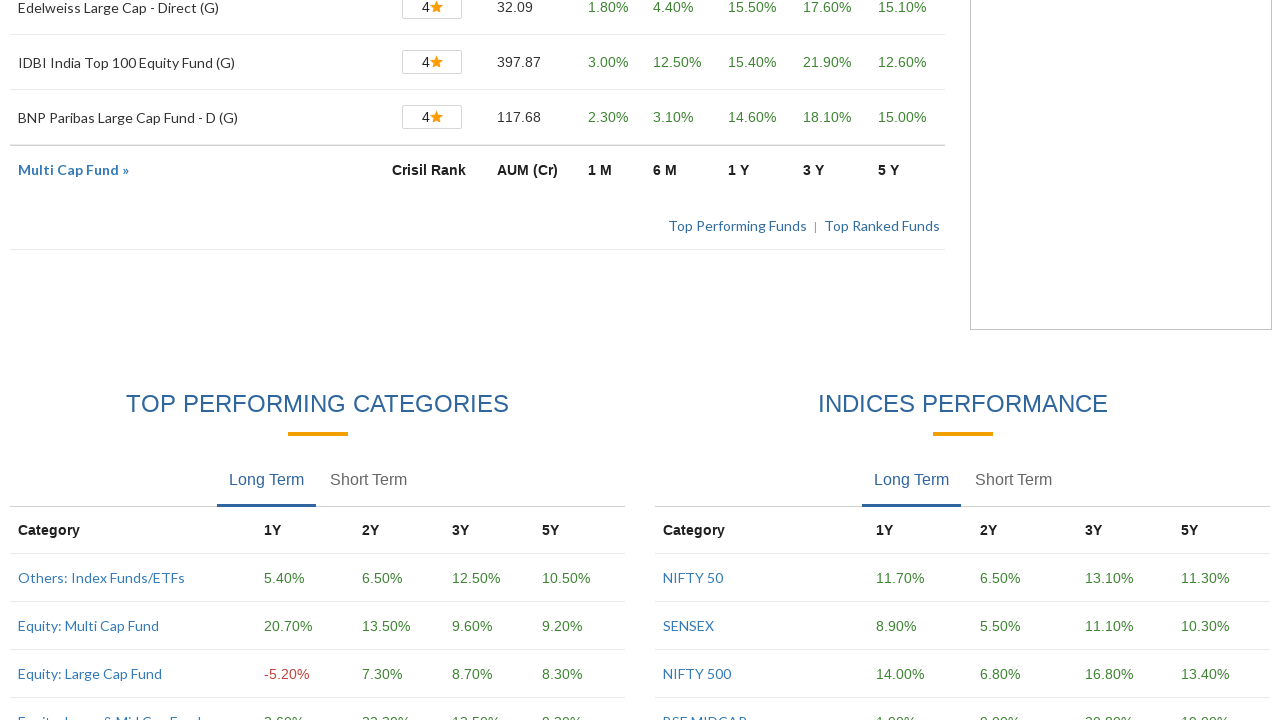

Waited for large cap fund table content to be visible
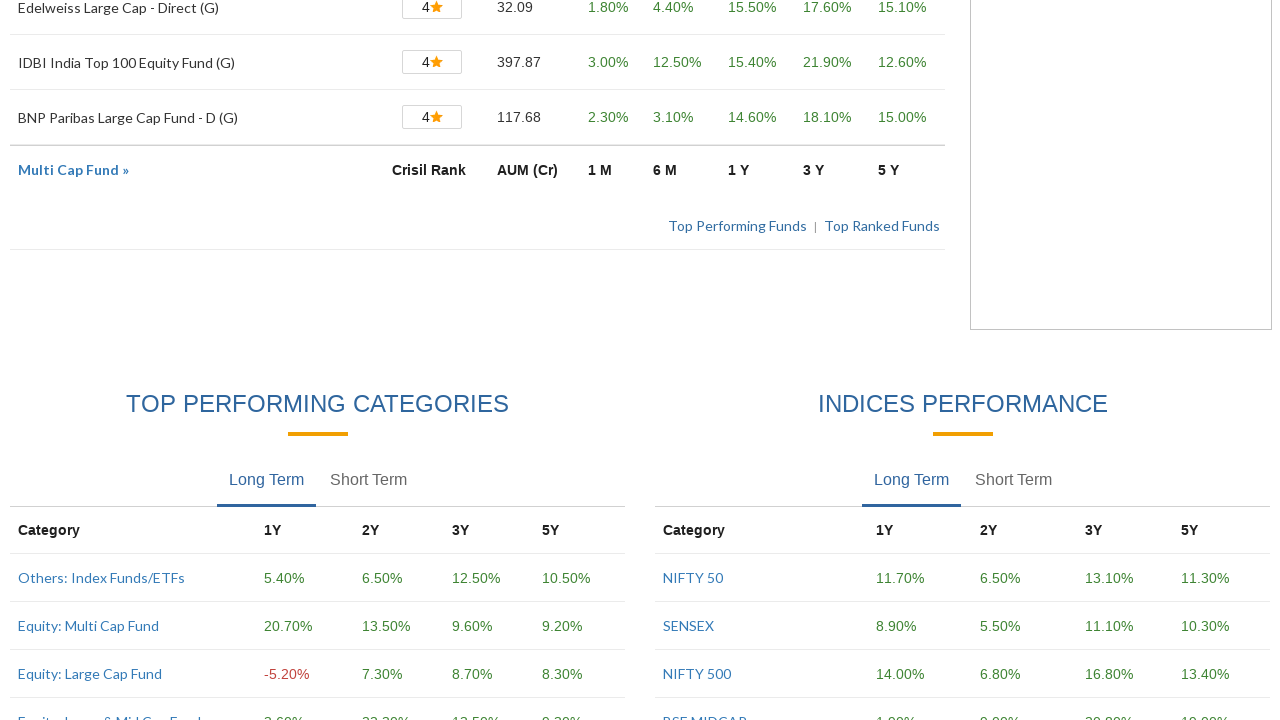

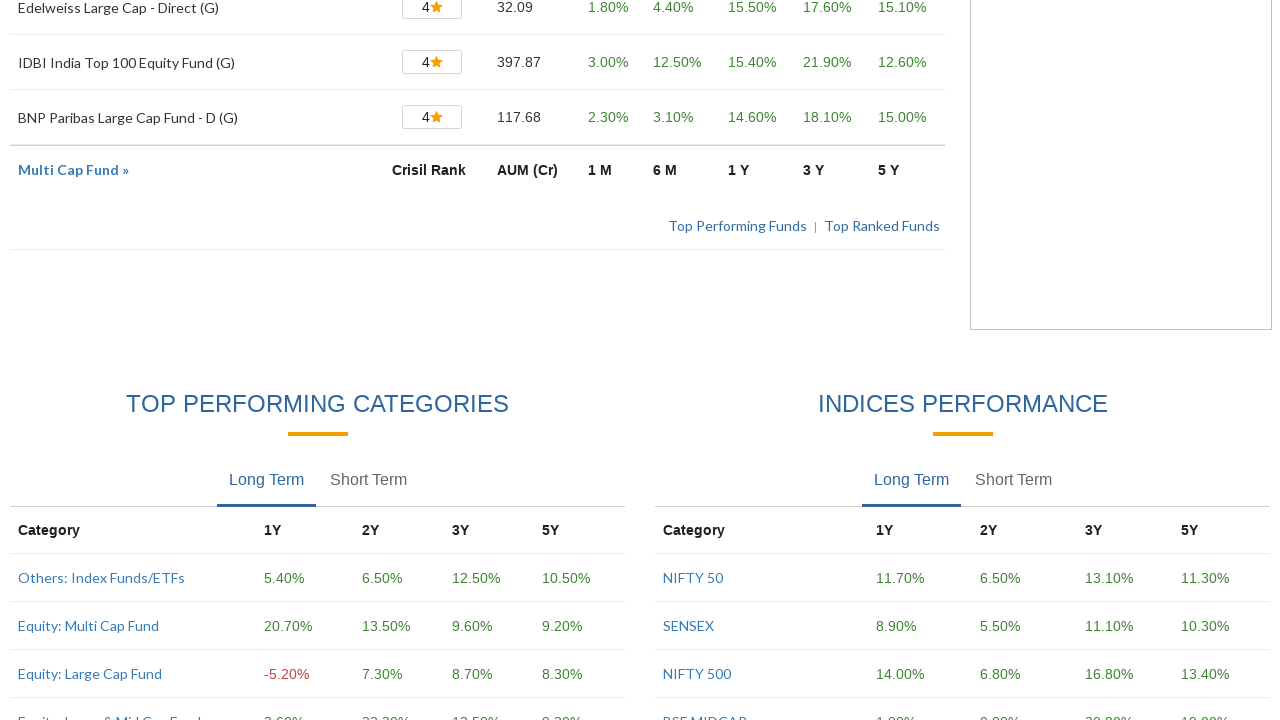